Tests a registration form by filling in required fields (first name, last name, email) and submitting, then verifies the success message is displayed.

Starting URL: http://suninjuly.github.io/registration1.html

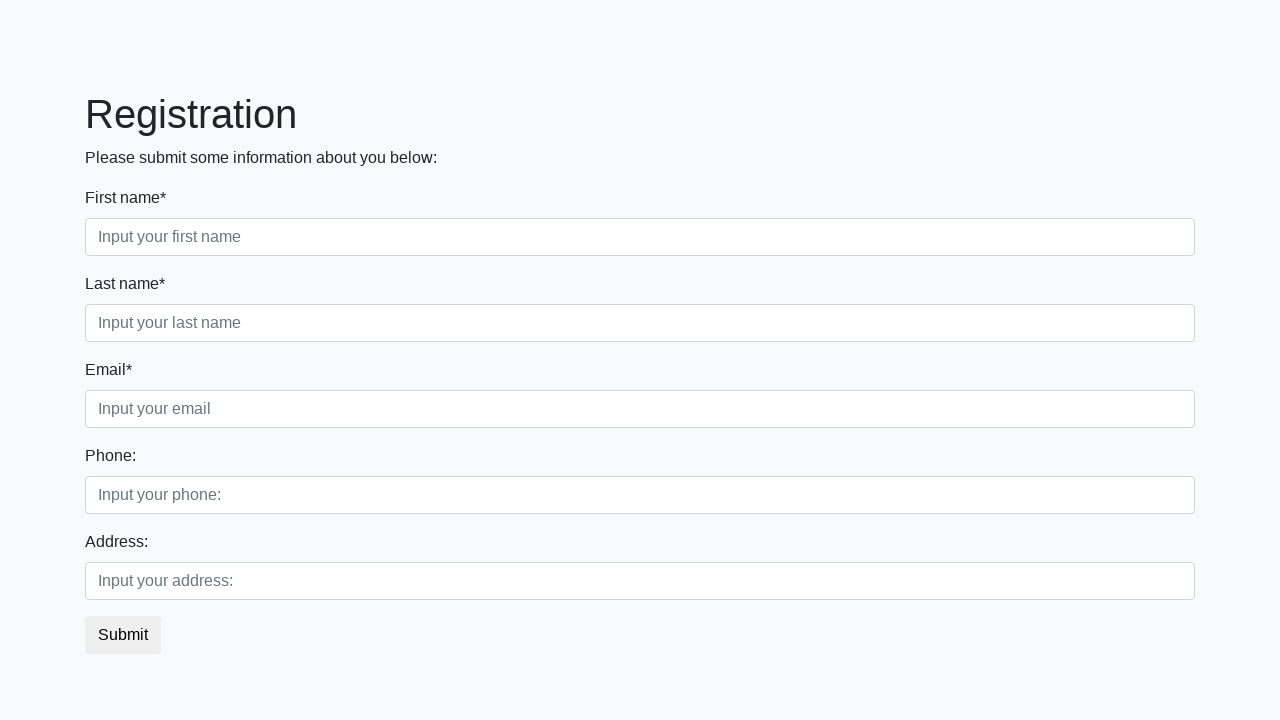

Filled first name field with 'Ivan' on input.form-control.first
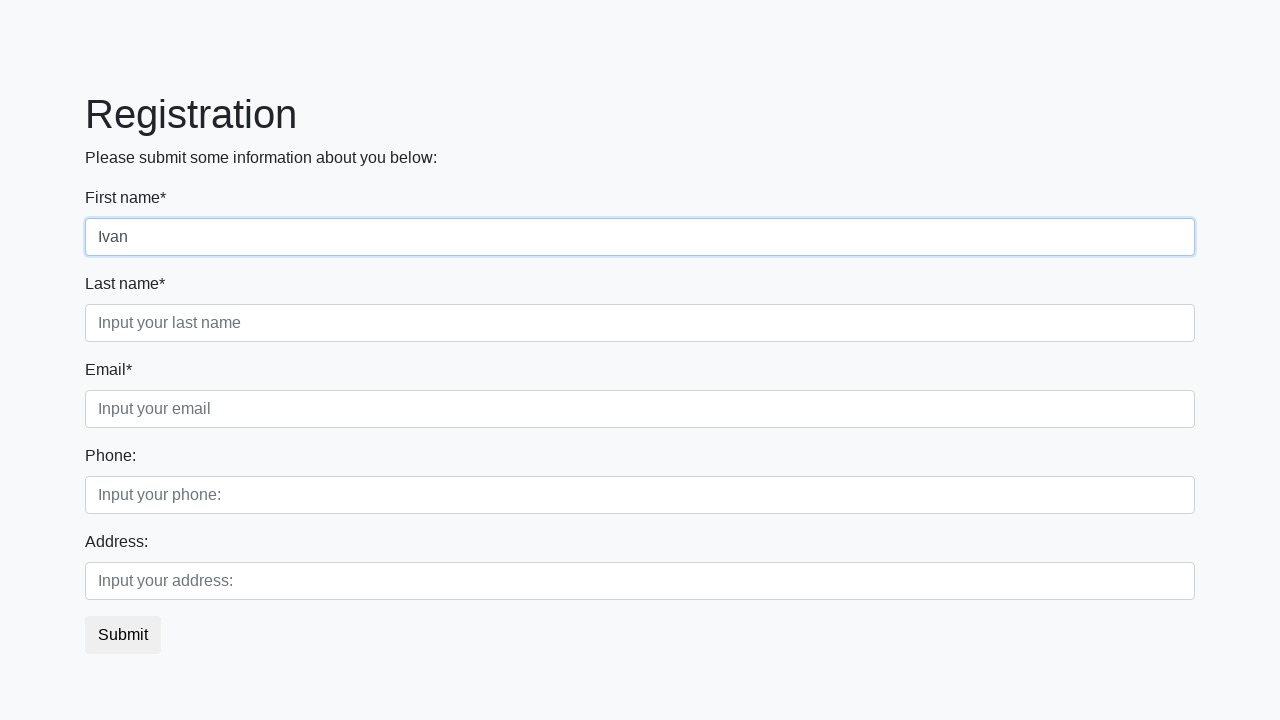

Filled last name field with 'Petrov' on input.form-control.second
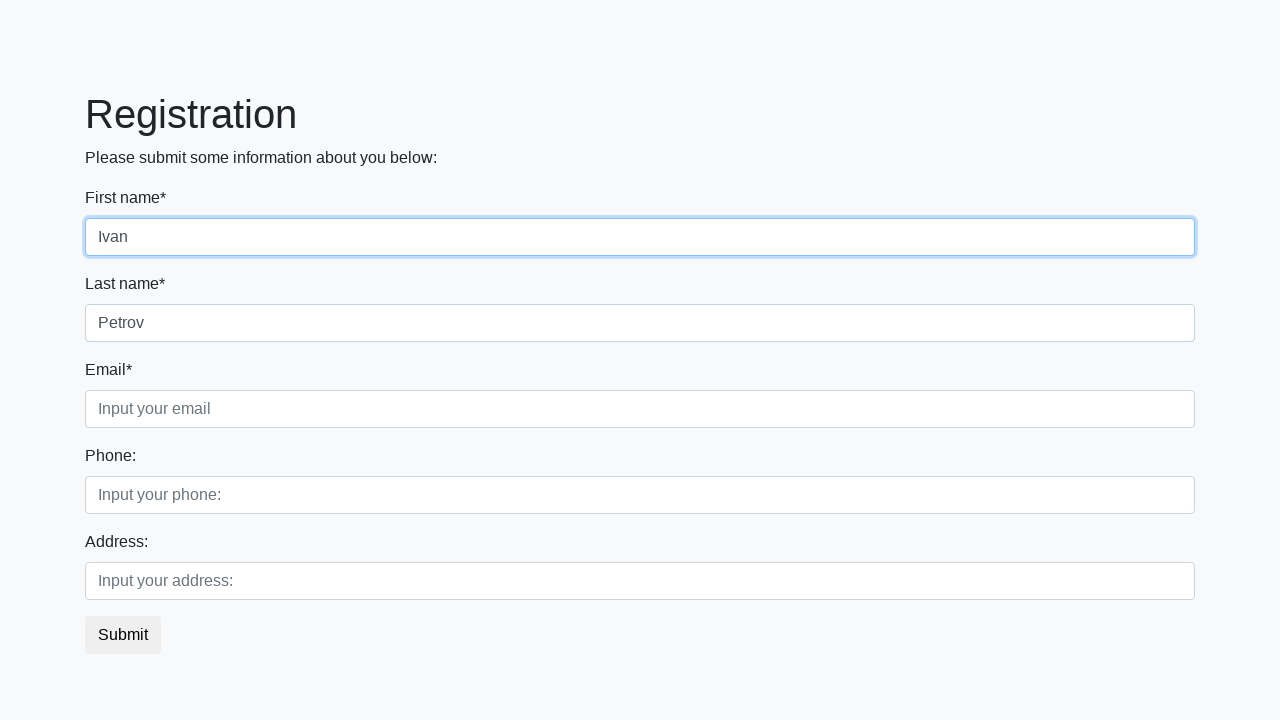

Filled email field with 'testuser@mail.ru' on input.form-control.third
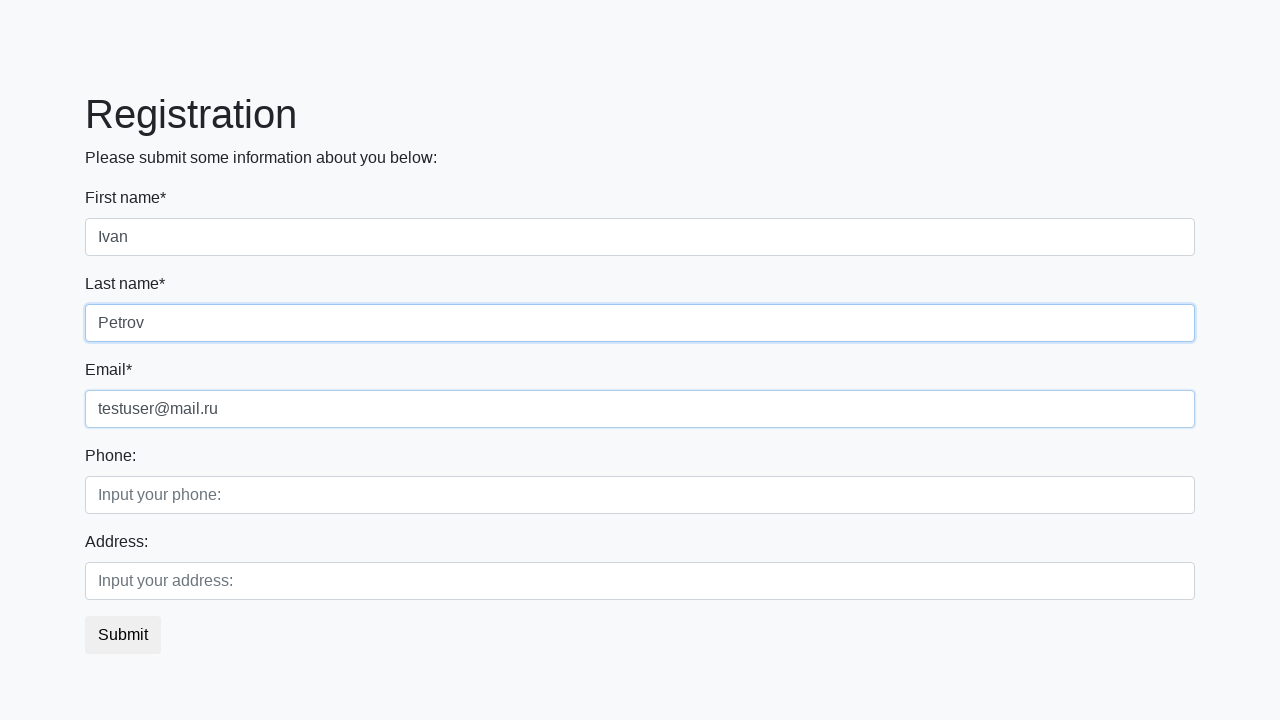

Clicked submit button to register at (123, 635) on button.btn
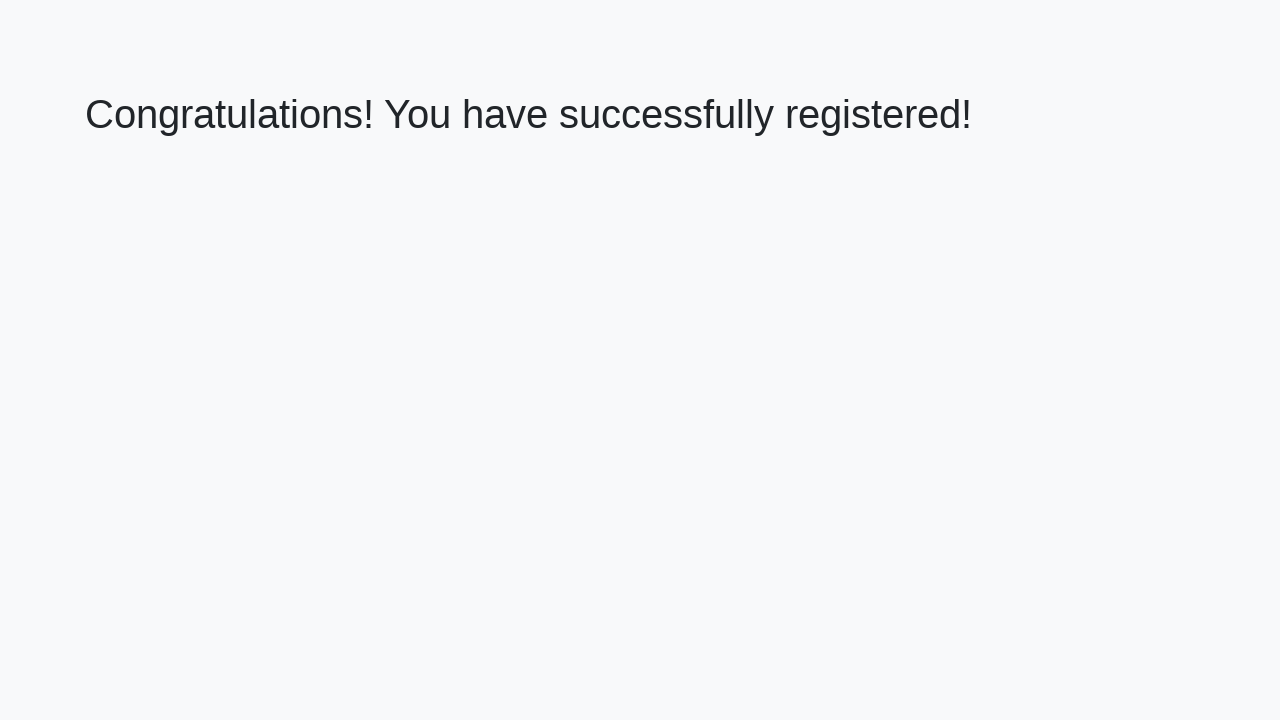

Success message heading loaded
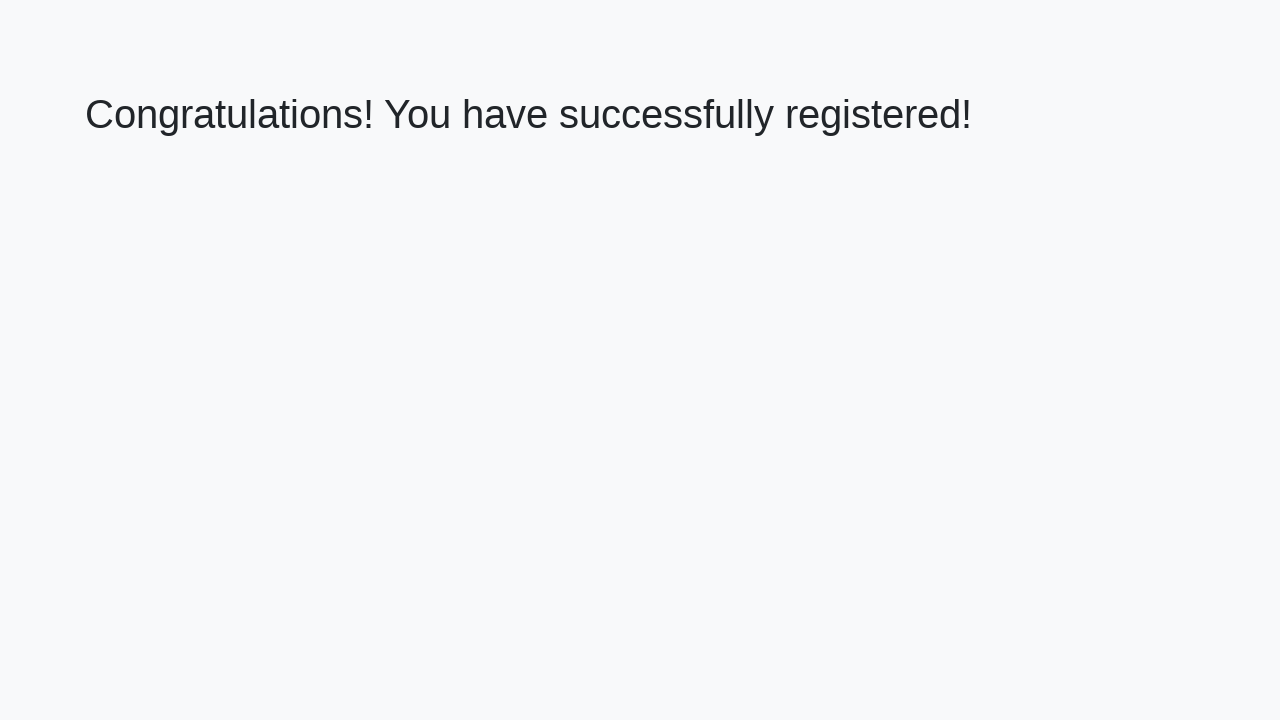

Retrieved success message text
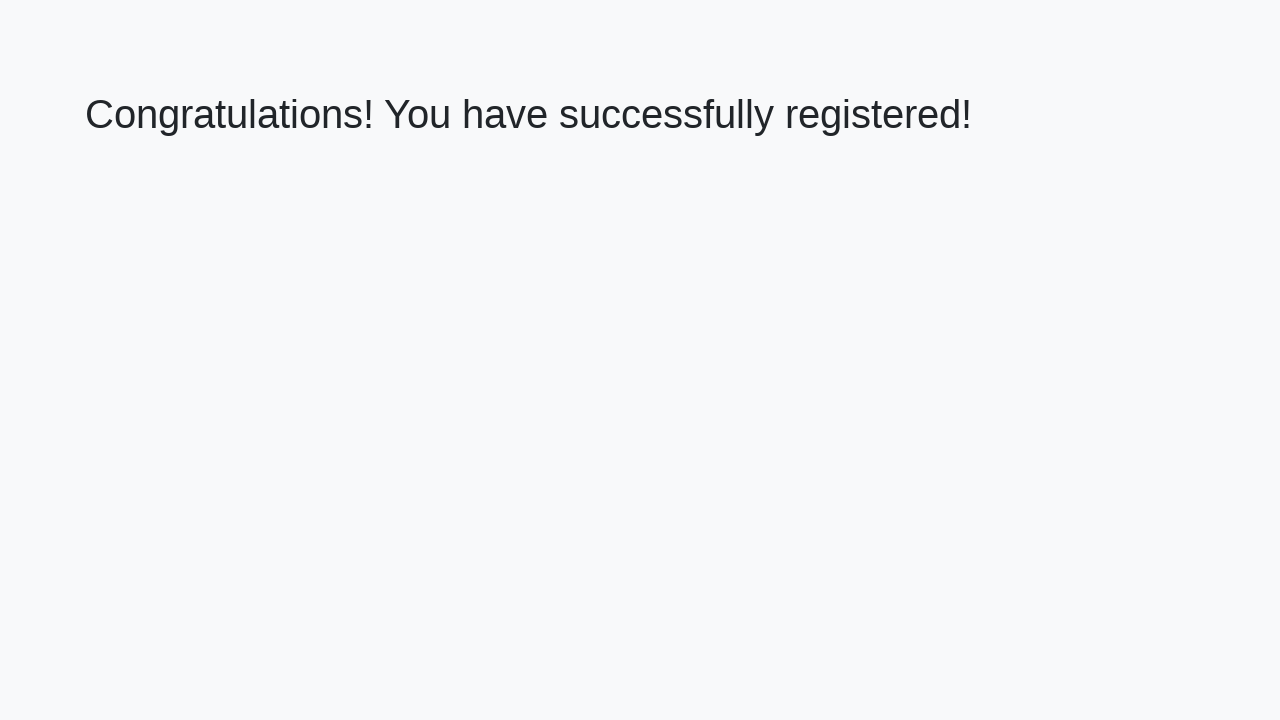

Verified success message: 'Congratulations! You have successfully registered!'
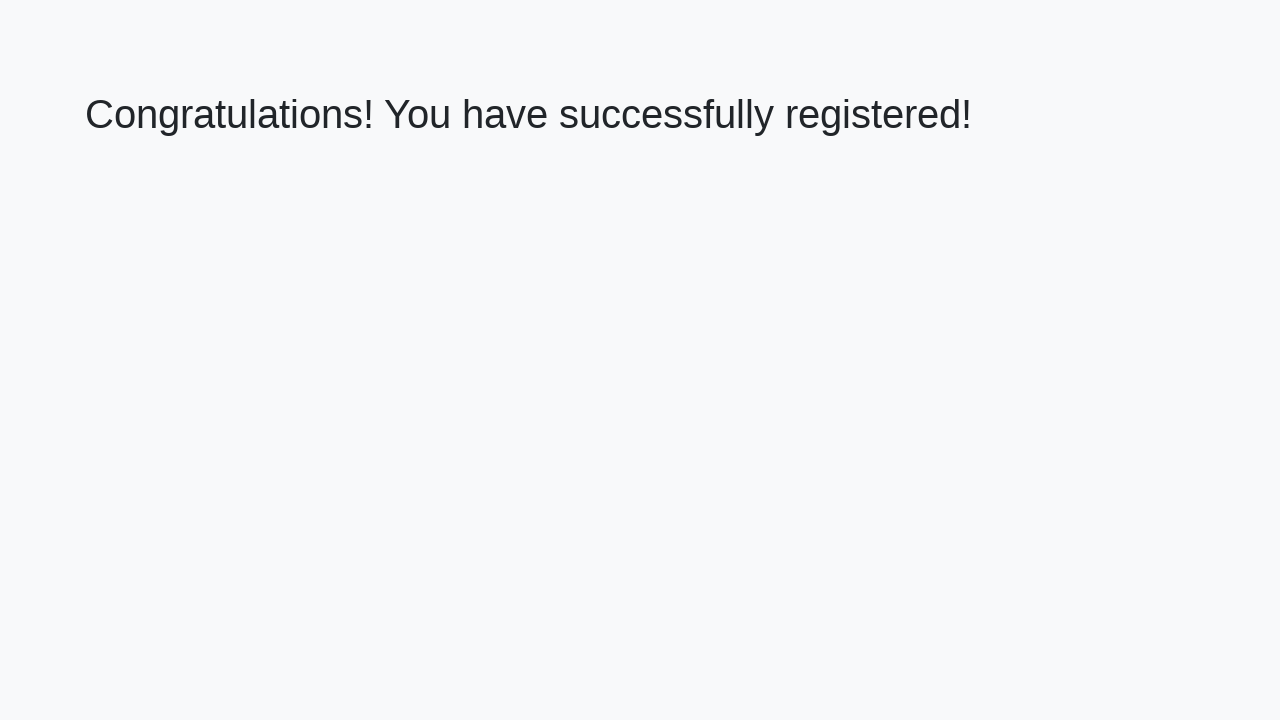

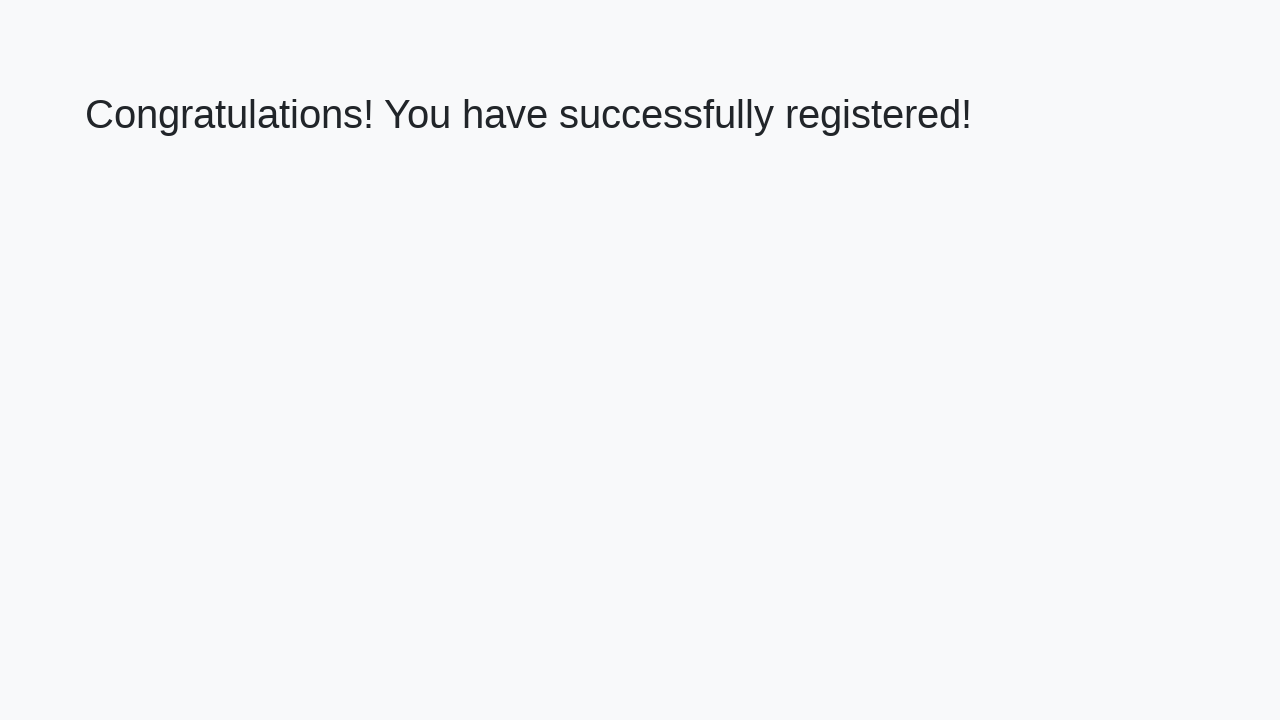